Tests retrieving various HTML attributes from elements on an OpenCart login page and fills in a password field to verify the value attribute

Starting URL: https://naveenautomationlabs.com/opencart/index.php?route=account/login

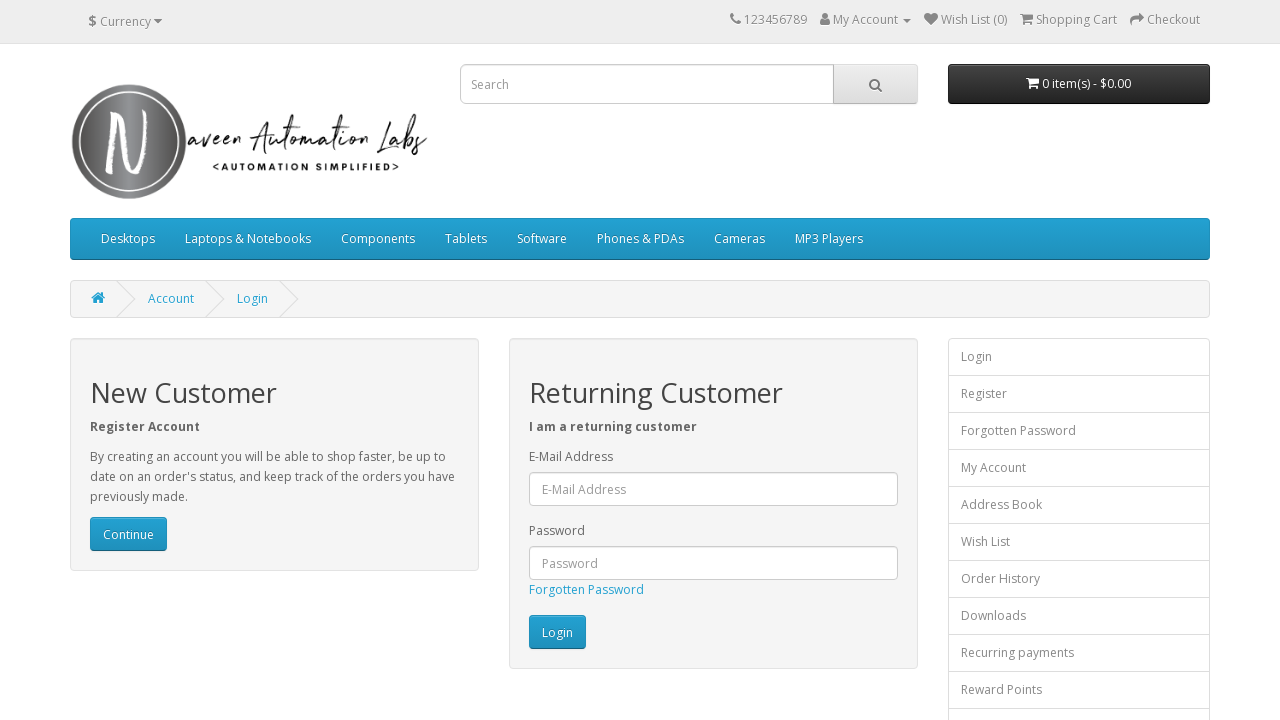

Retrieved placeholder attribute from email input field
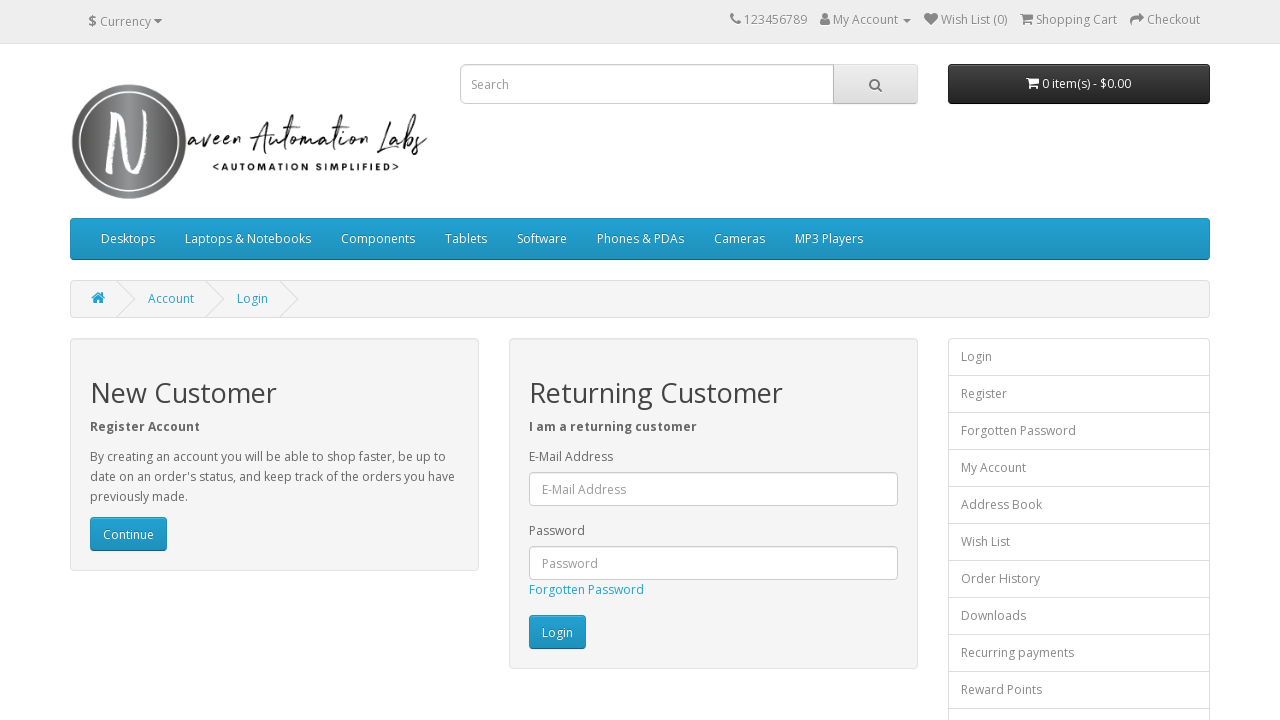

Retrieved href attribute from Register link
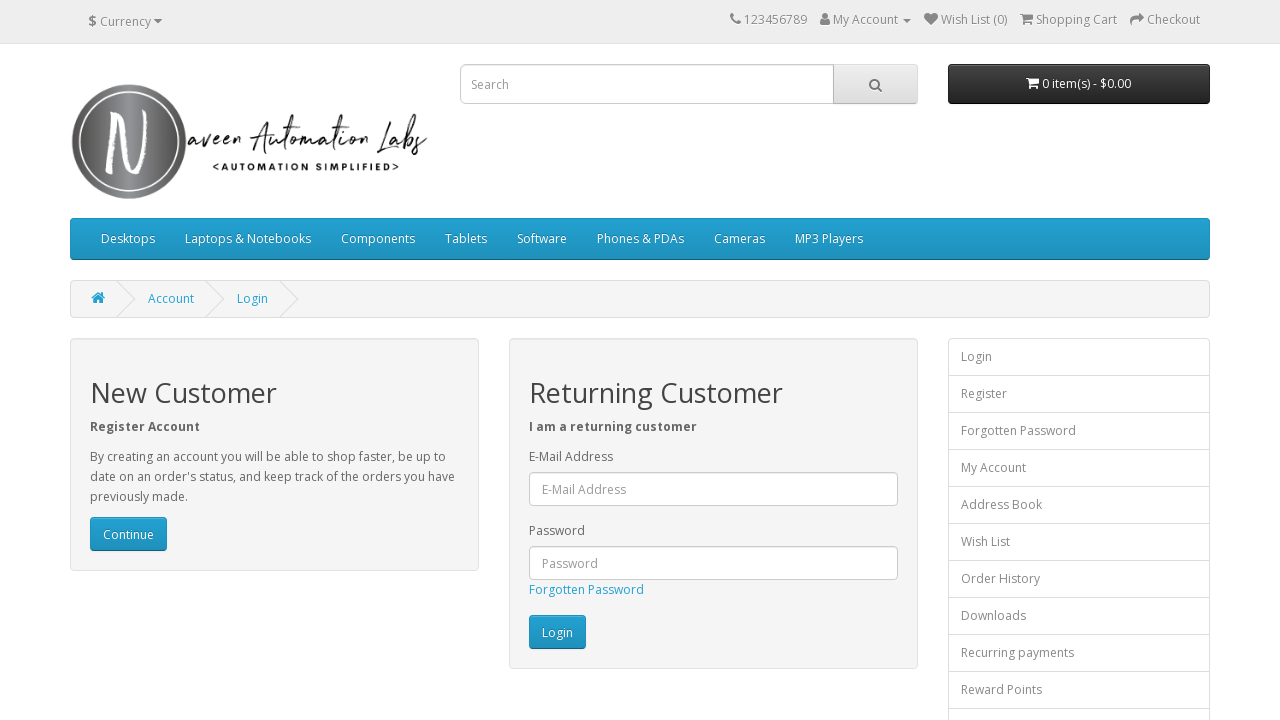

Retrieved value attribute from Register link (expected to be None)
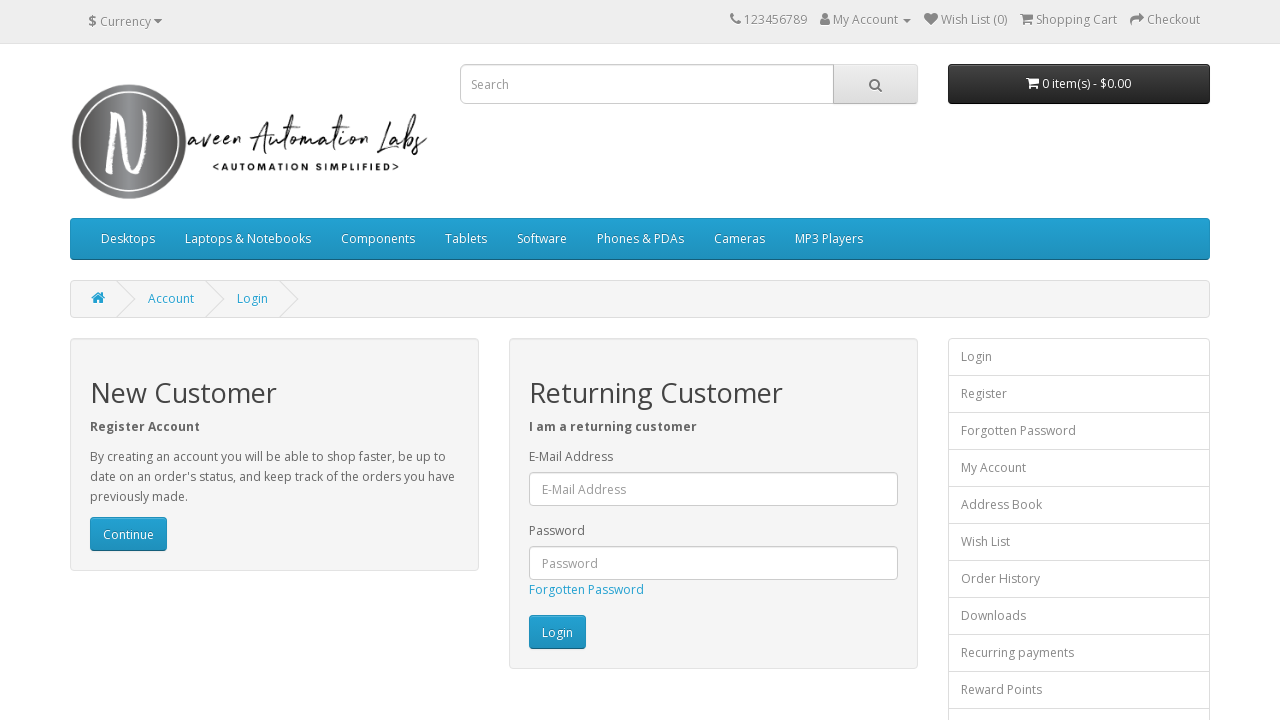

Filled password field with 'naveen@123' on #input-password
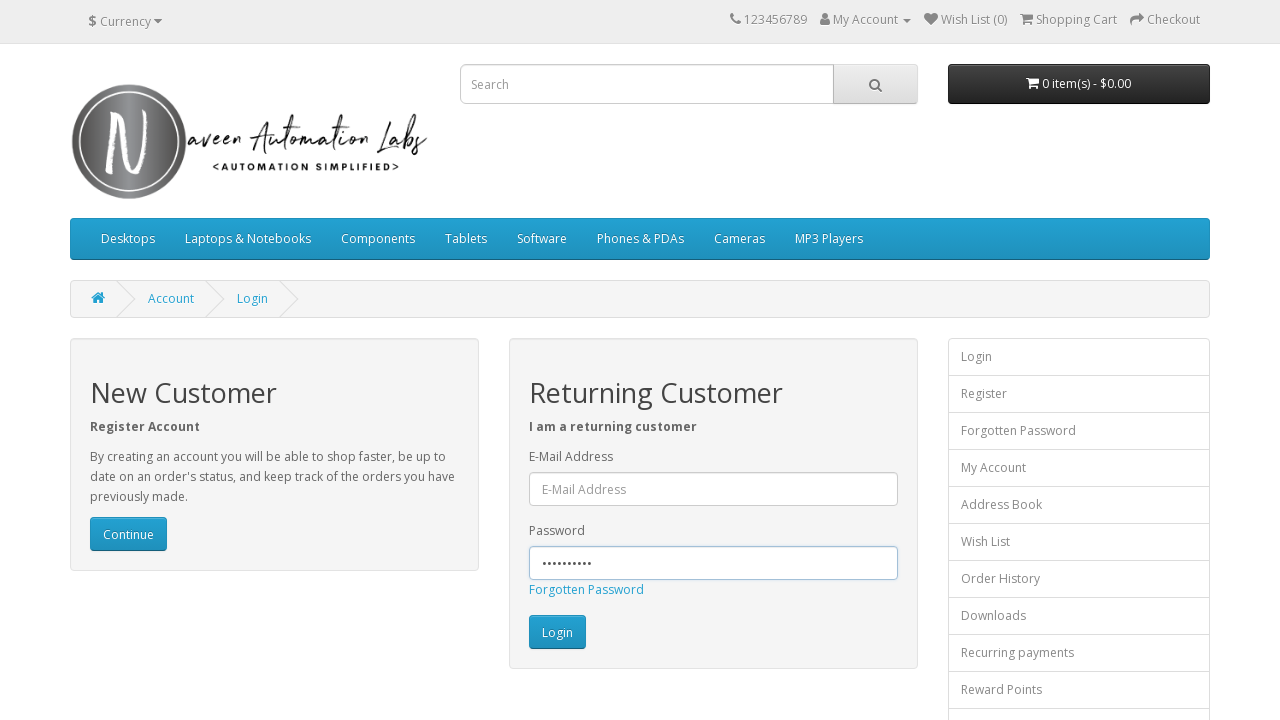

Retrieved value attribute from password field to verify it was filled
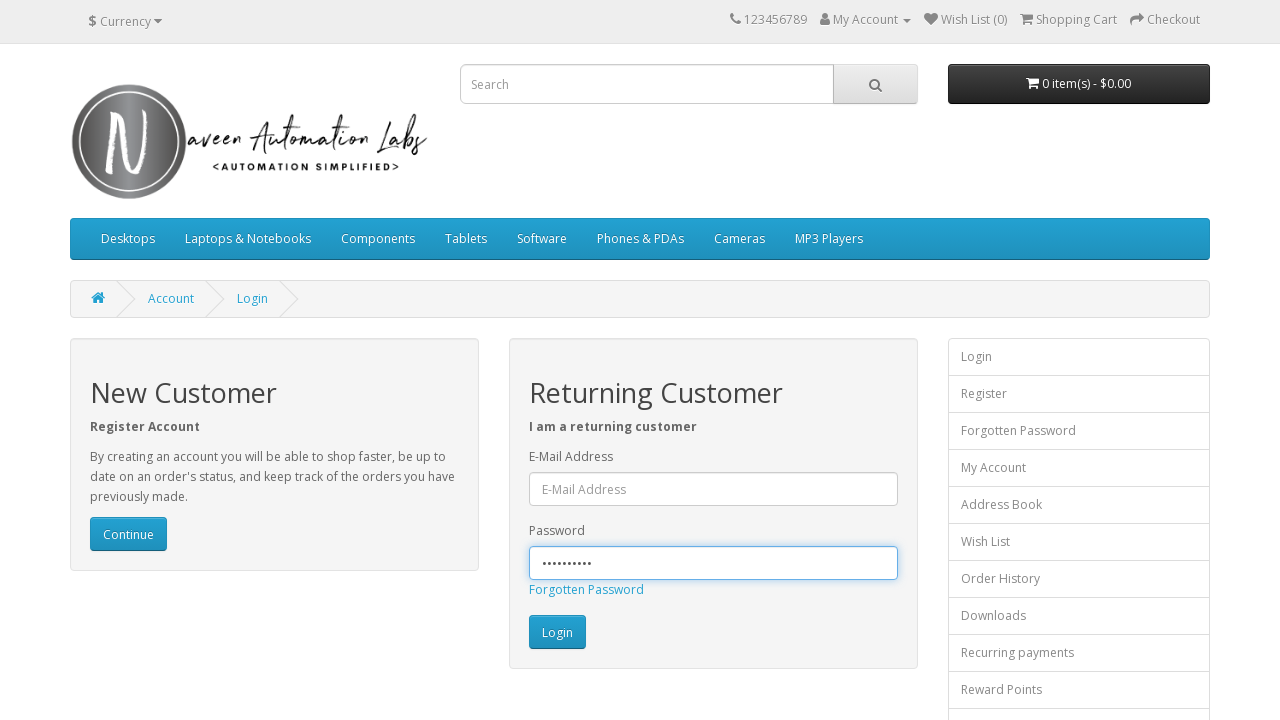

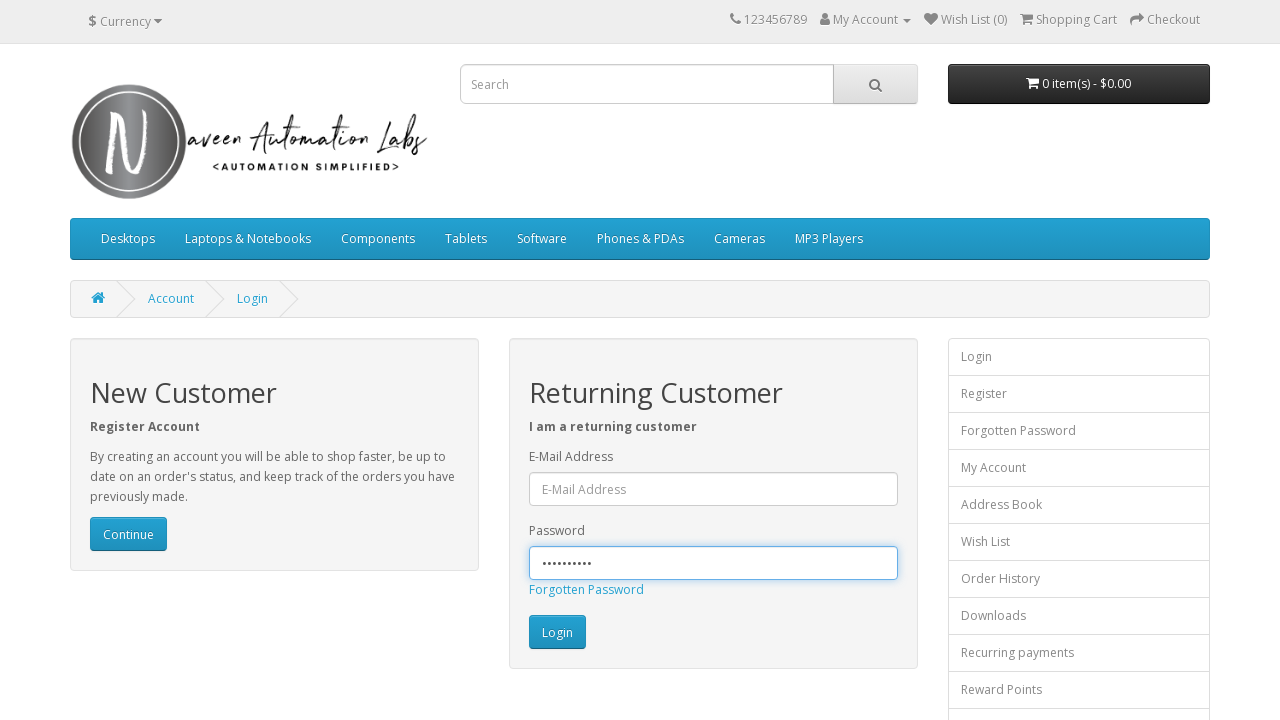